Tests drag and drop functionality on jQuery UI demo page by dragging an element and dropping it onto a target area within an iframe

Starting URL: https://jqueryui.com/droppable/

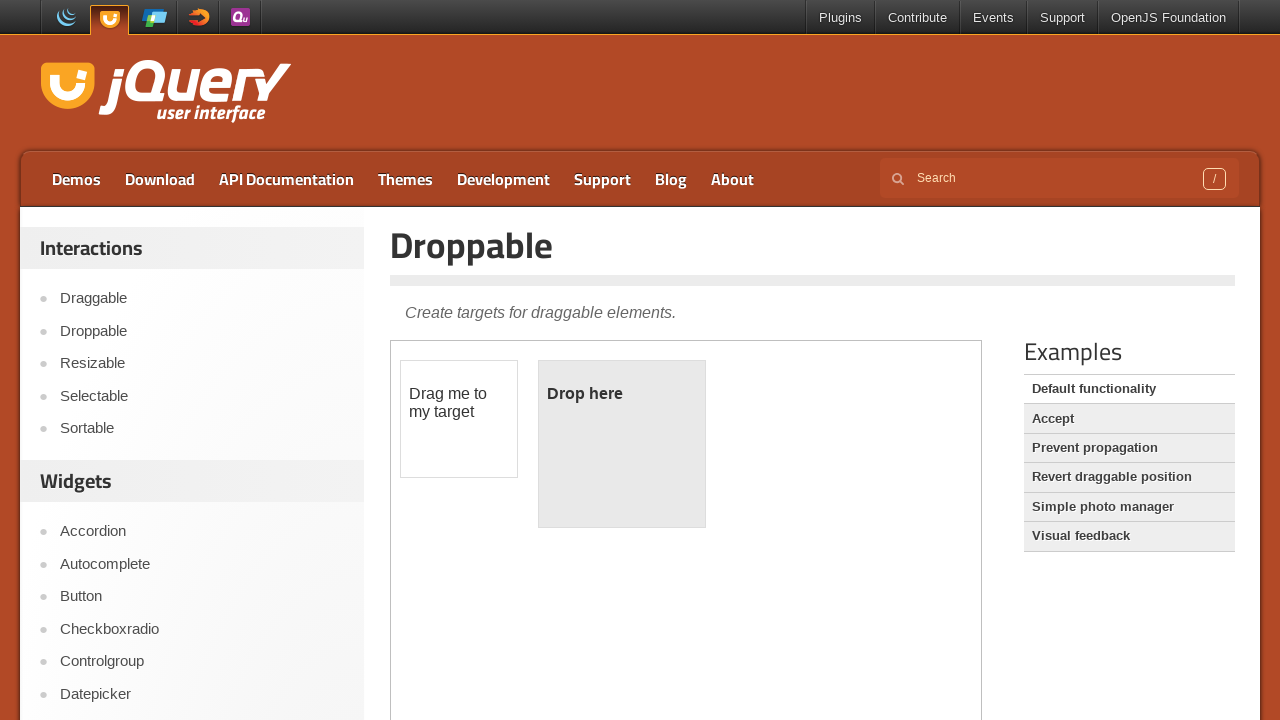

Located the demo iframe
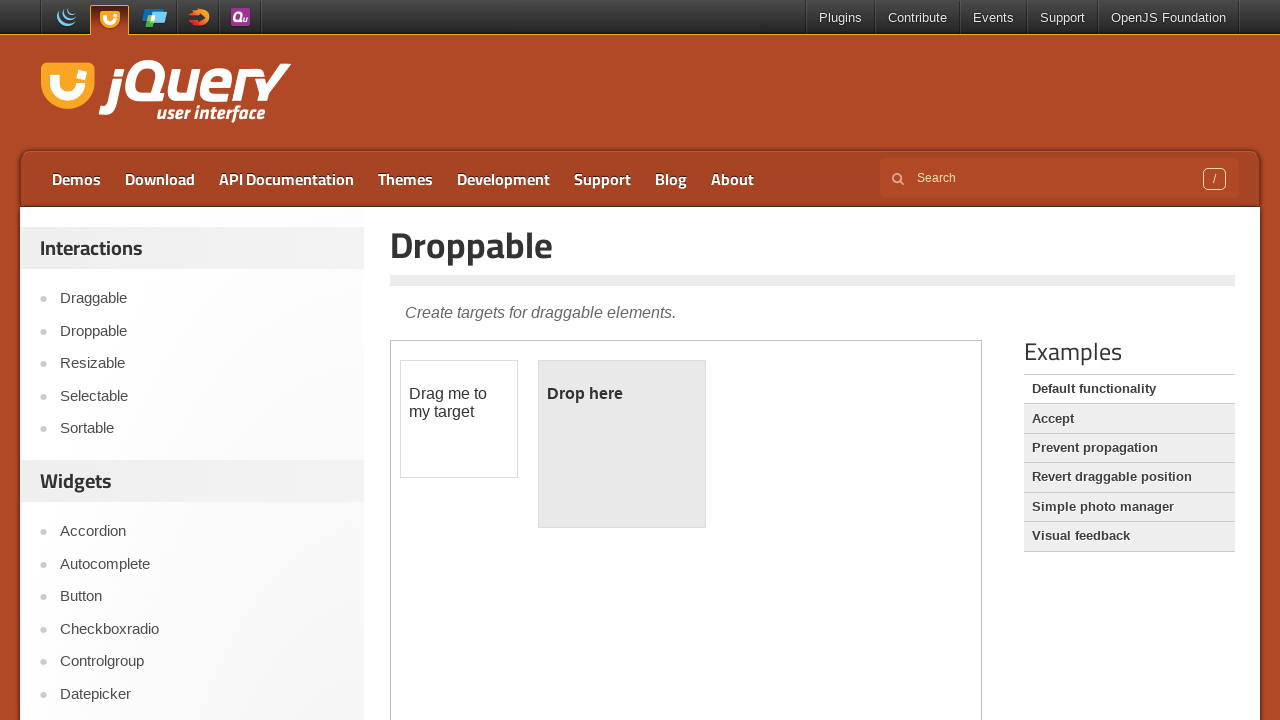

Located the draggable element
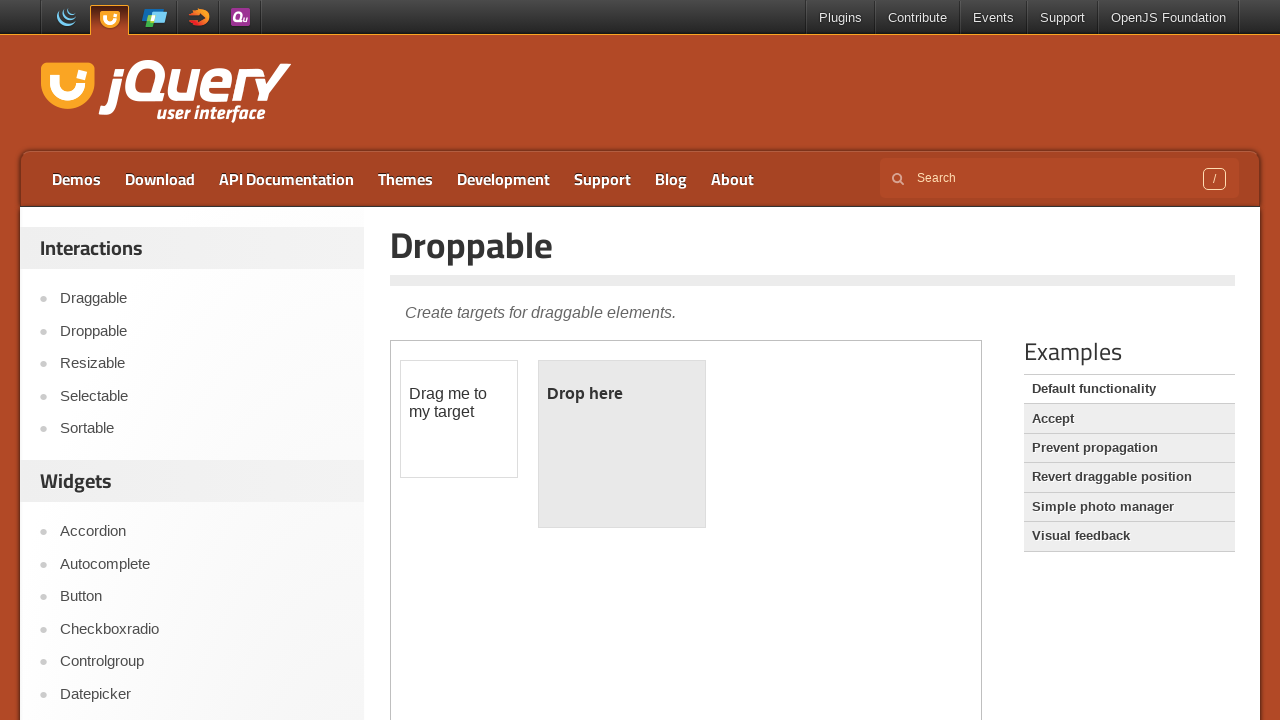

Located the droppable target element
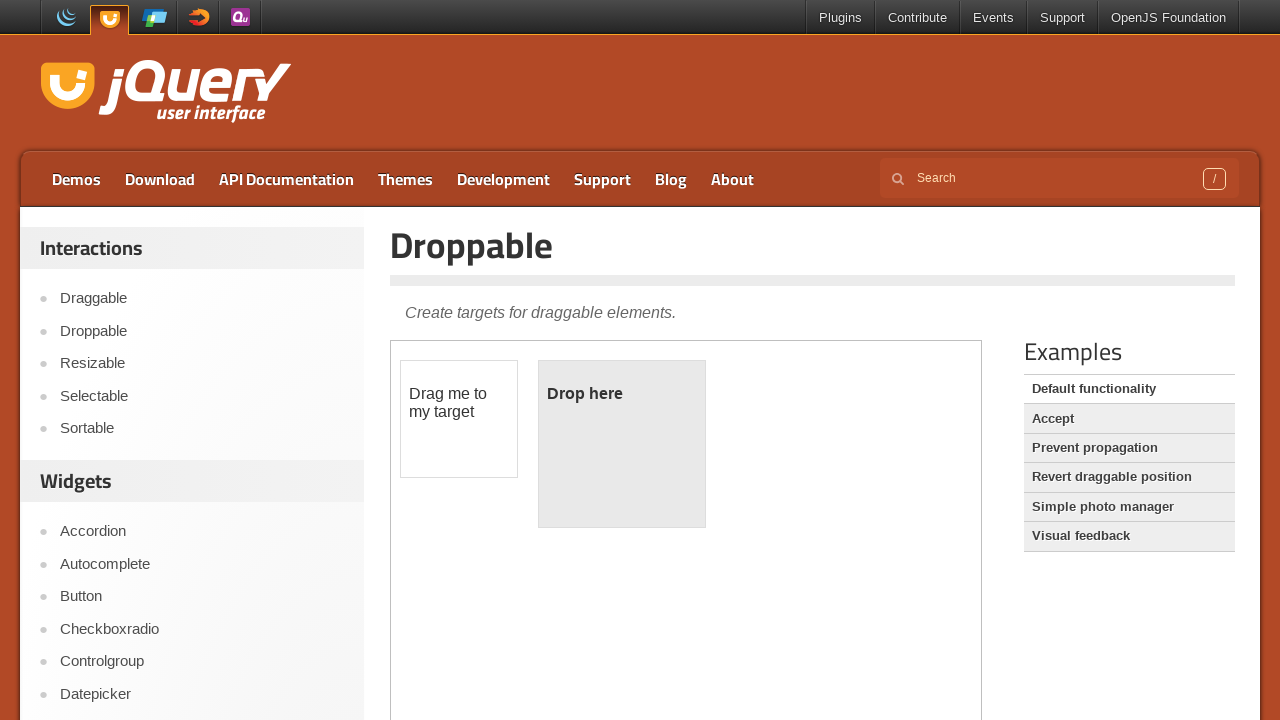

Dragged element to drop target - drag and drop completed at (622, 444)
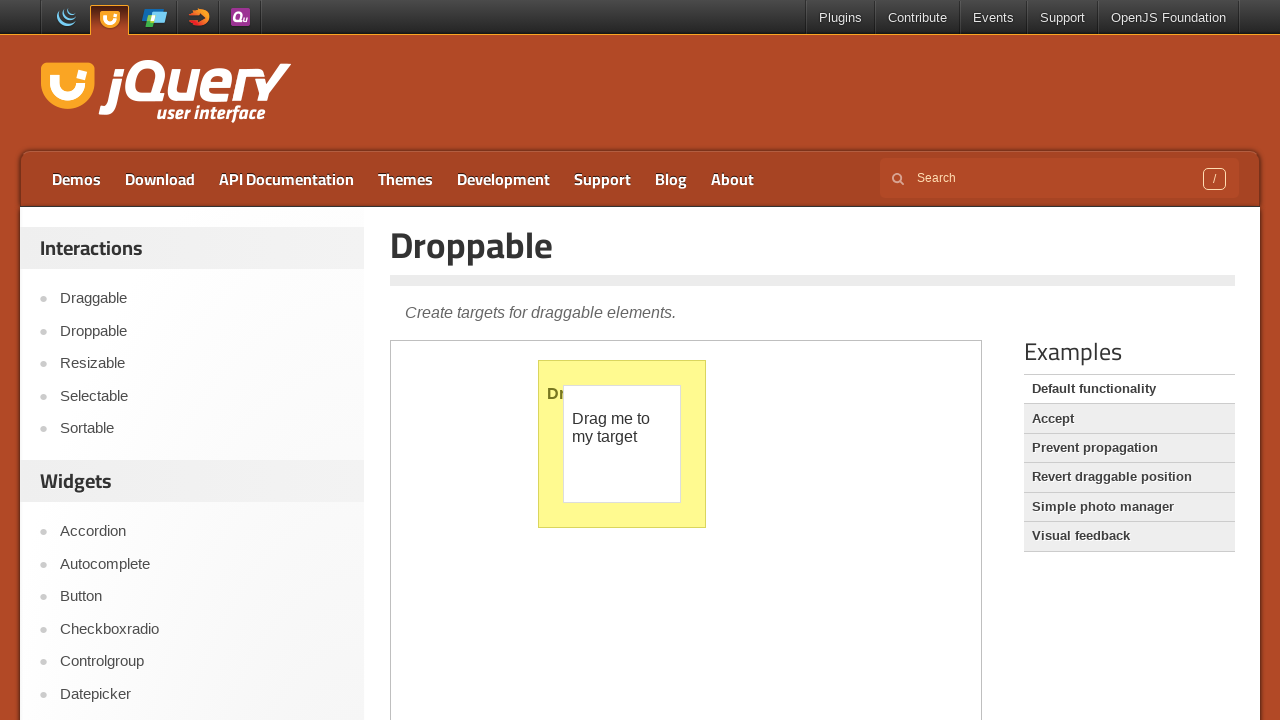

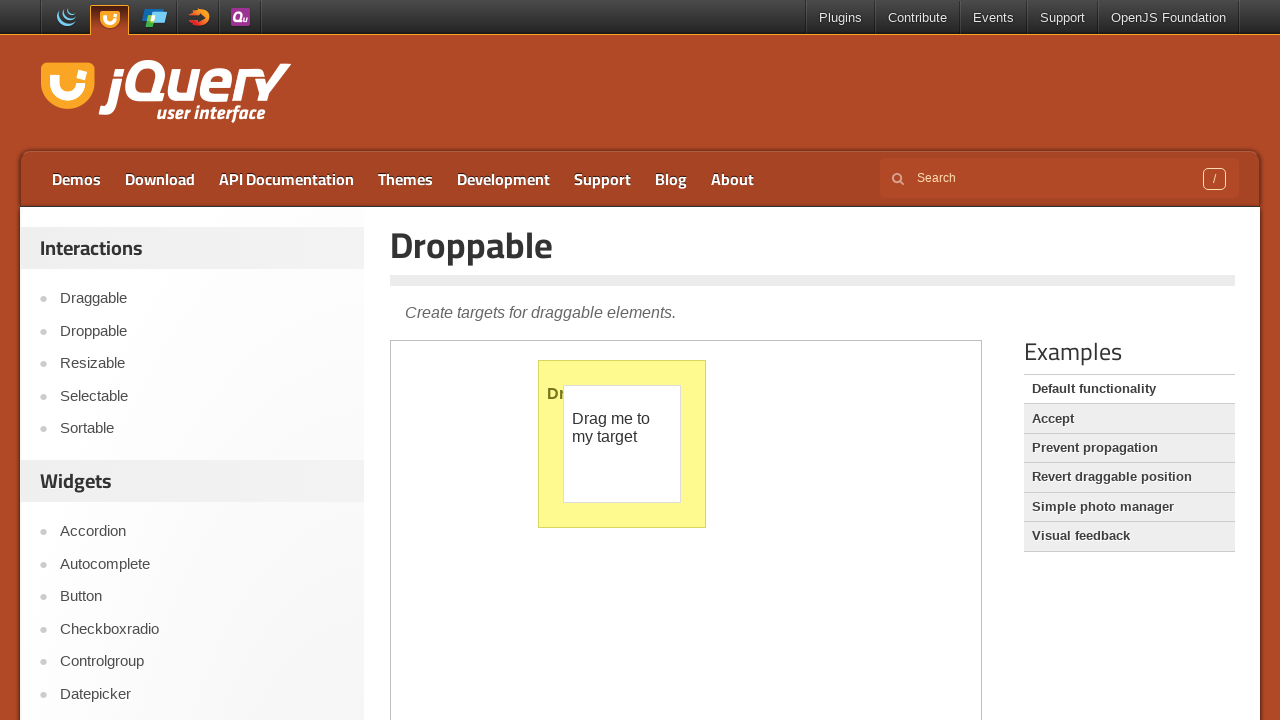